Tests dropdown functionality by validating if a dropdown supports multi-select, printing all options, and selecting an option by index

Starting URL: https://www.hyrtutorials.com/p/html-dropdown-elements-practice.html

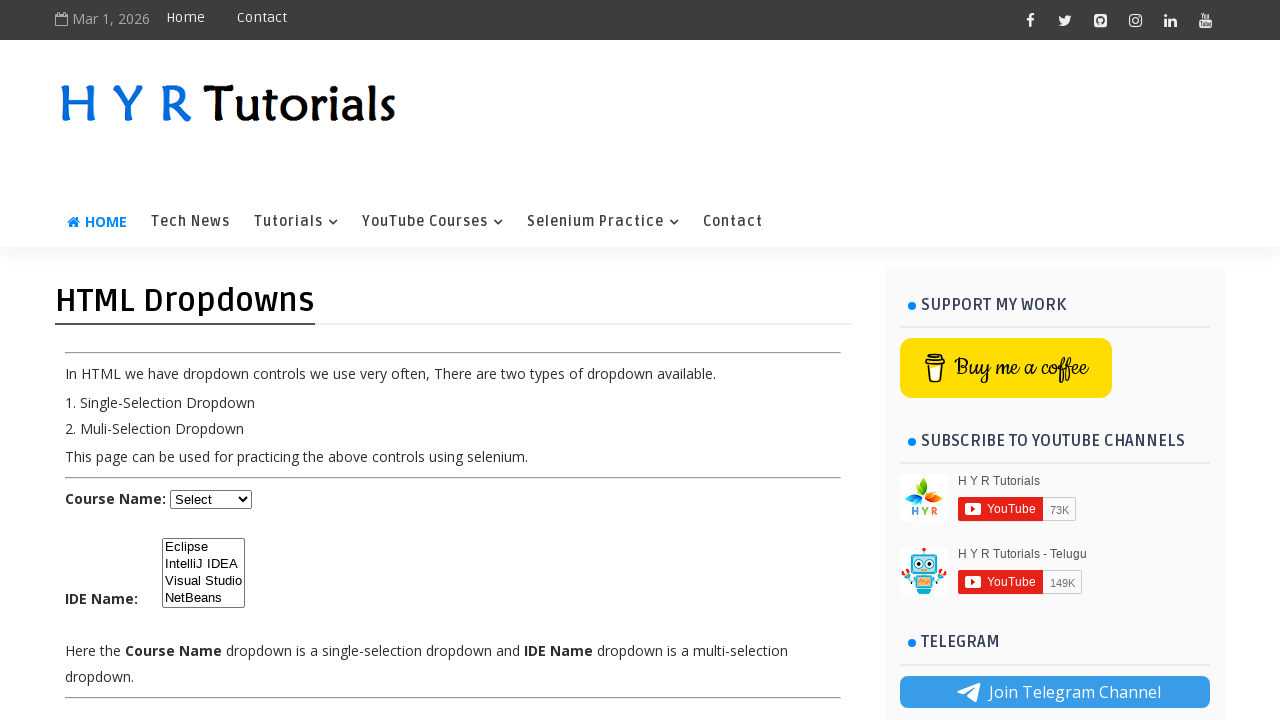

Waited for dropdown element with id 'course' to be visible
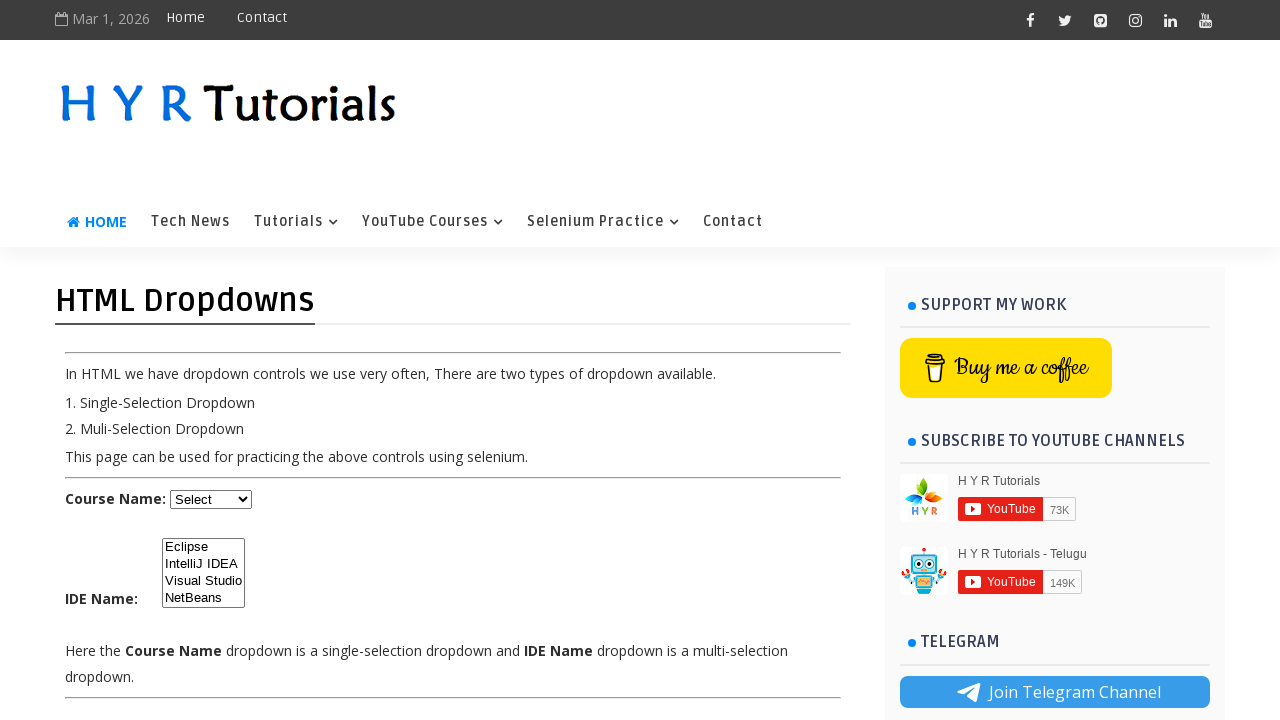

Selected option at index 1 (second option) from the dropdown on #course
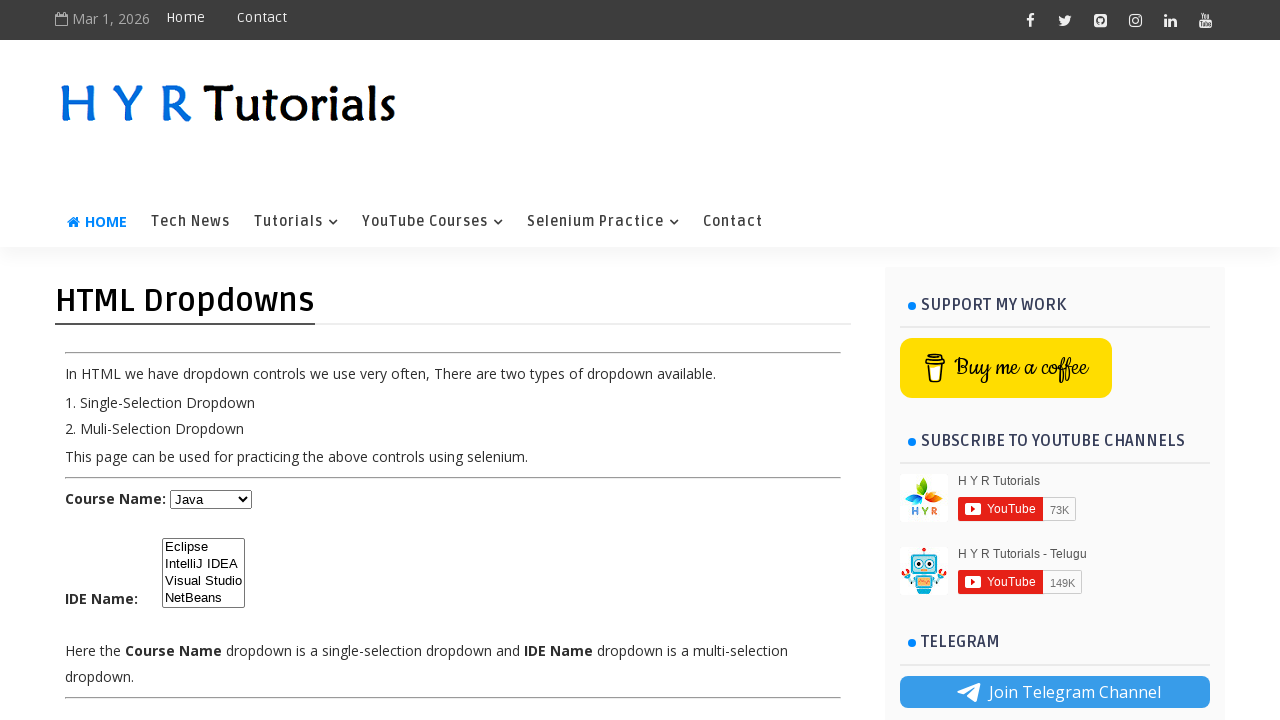

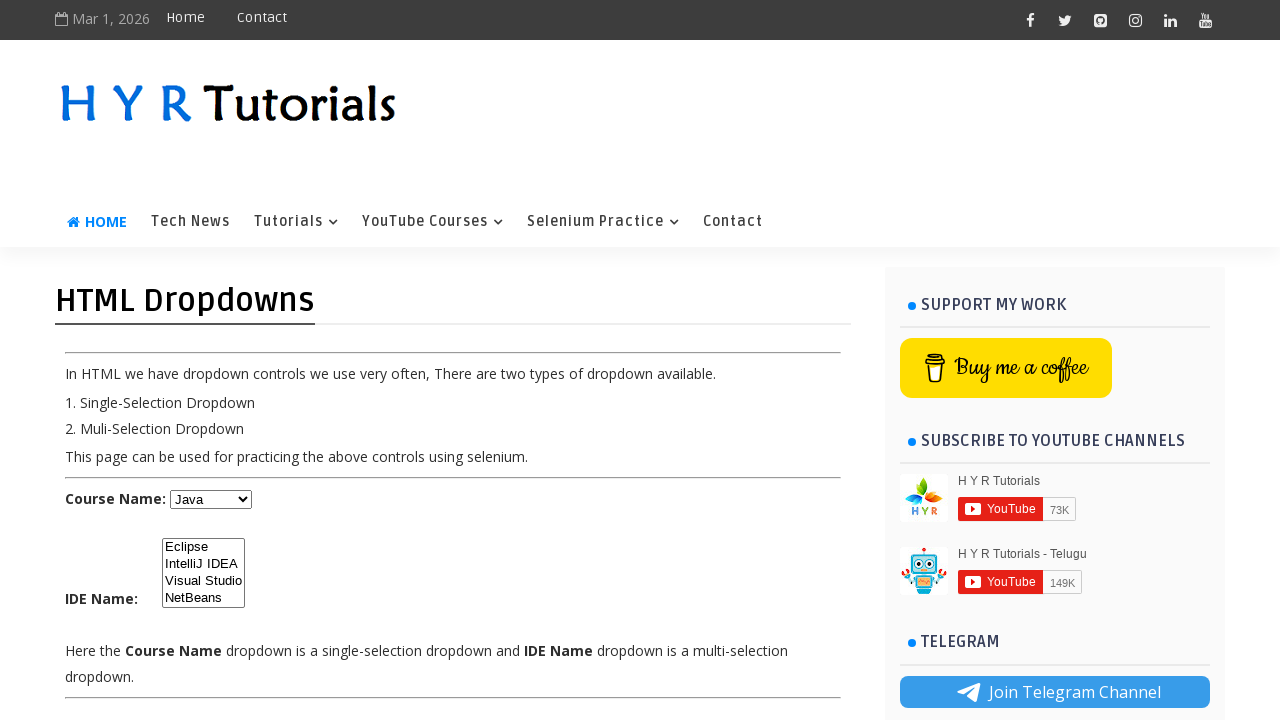